Tests clearing the complete state of all items by checking and unchecking toggle all

Starting URL: https://demo.playwright.dev/todomvc

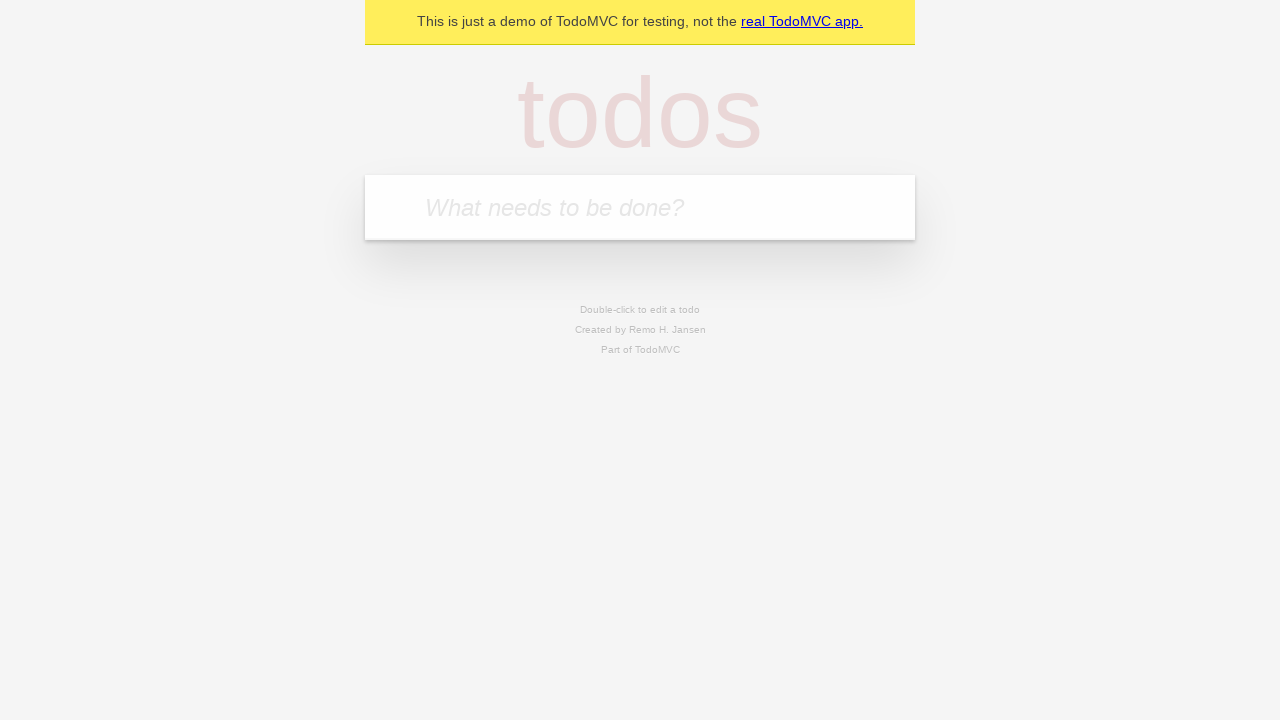

Filled first todo input with 'buy some cheese' on internal:attr=[placeholder="What needs to be done?"i]
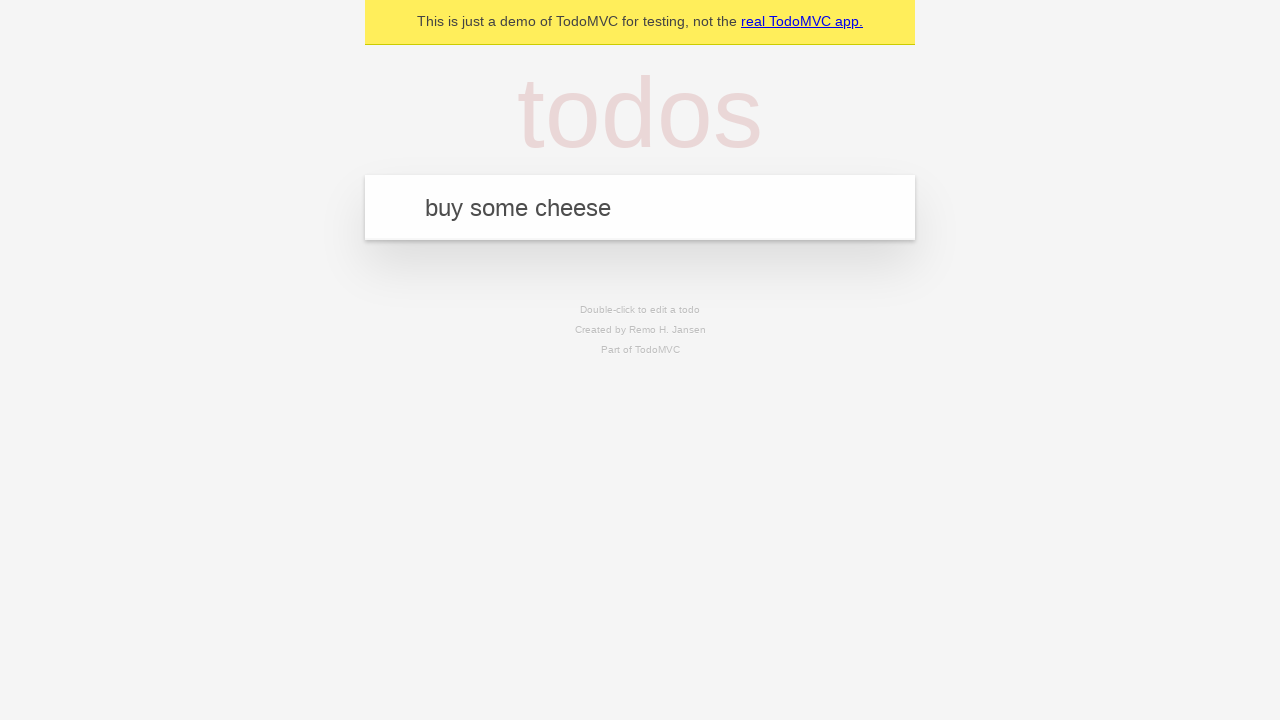

Pressed Enter to add first todo on internal:attr=[placeholder="What needs to be done?"i]
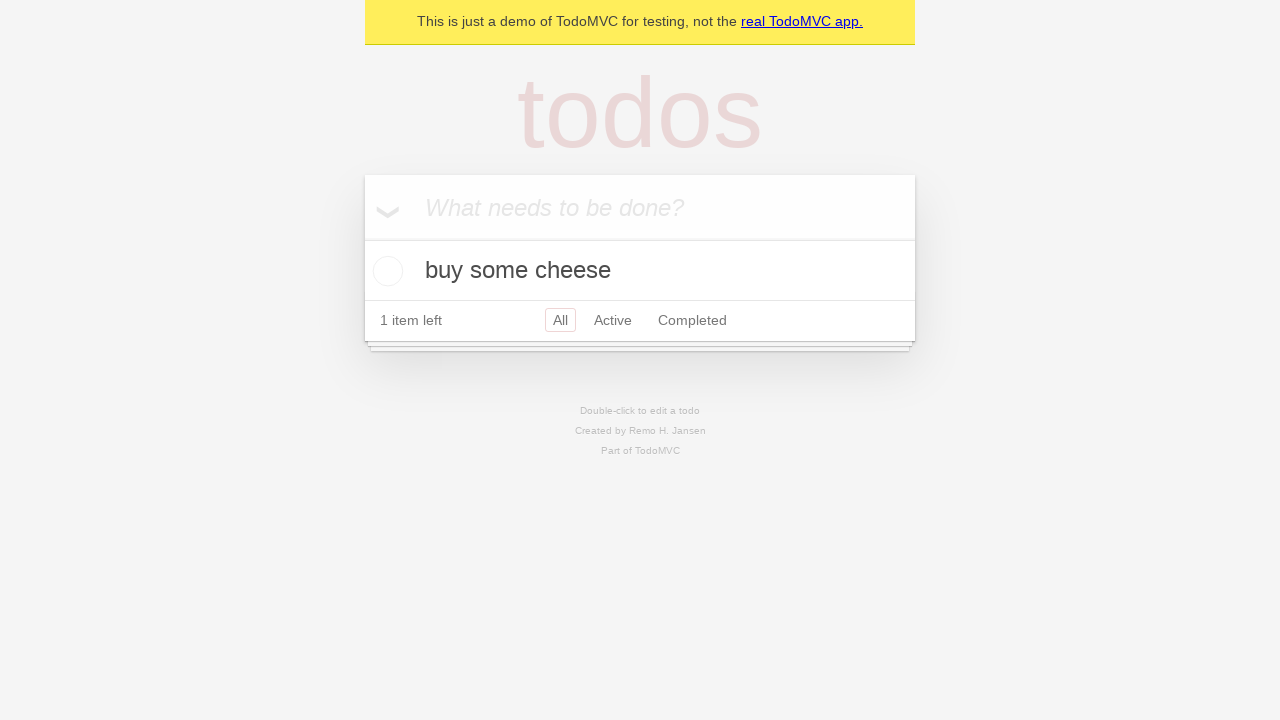

Filled second todo input with 'feed the cat' on internal:attr=[placeholder="What needs to be done?"i]
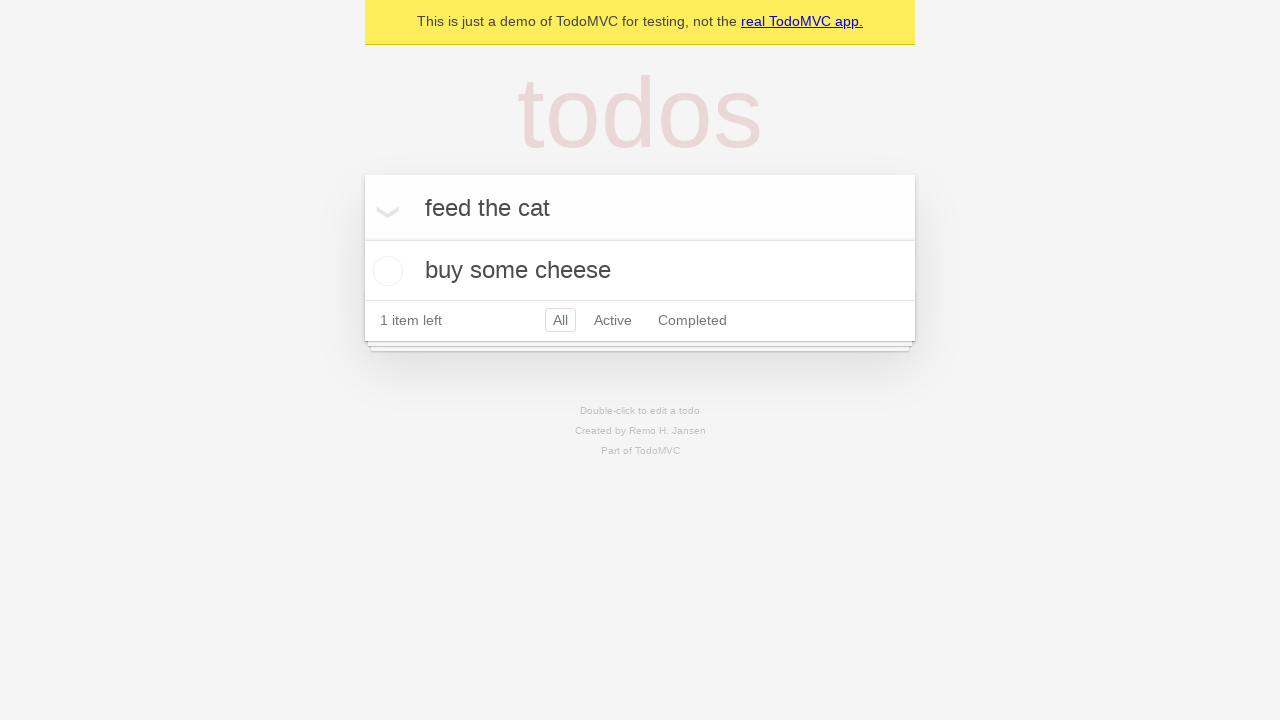

Pressed Enter to add second todo on internal:attr=[placeholder="What needs to be done?"i]
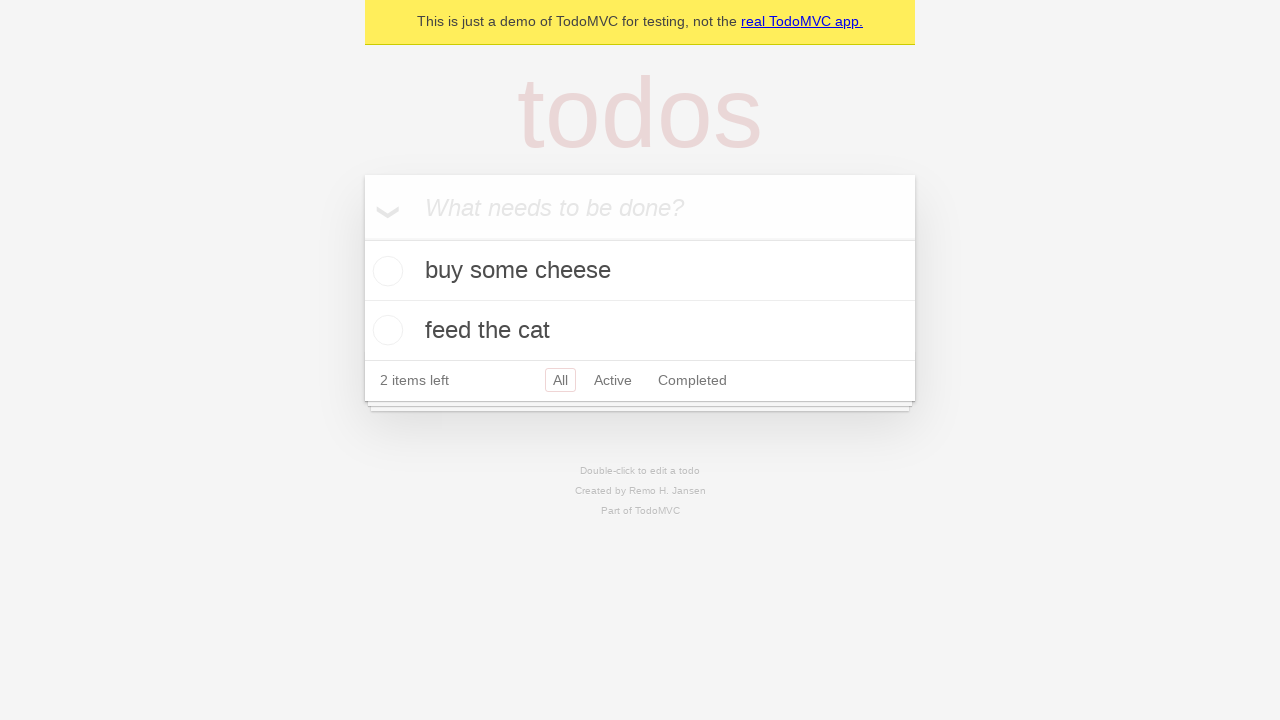

Filled third todo input with 'book a doctors appointment' on internal:attr=[placeholder="What needs to be done?"i]
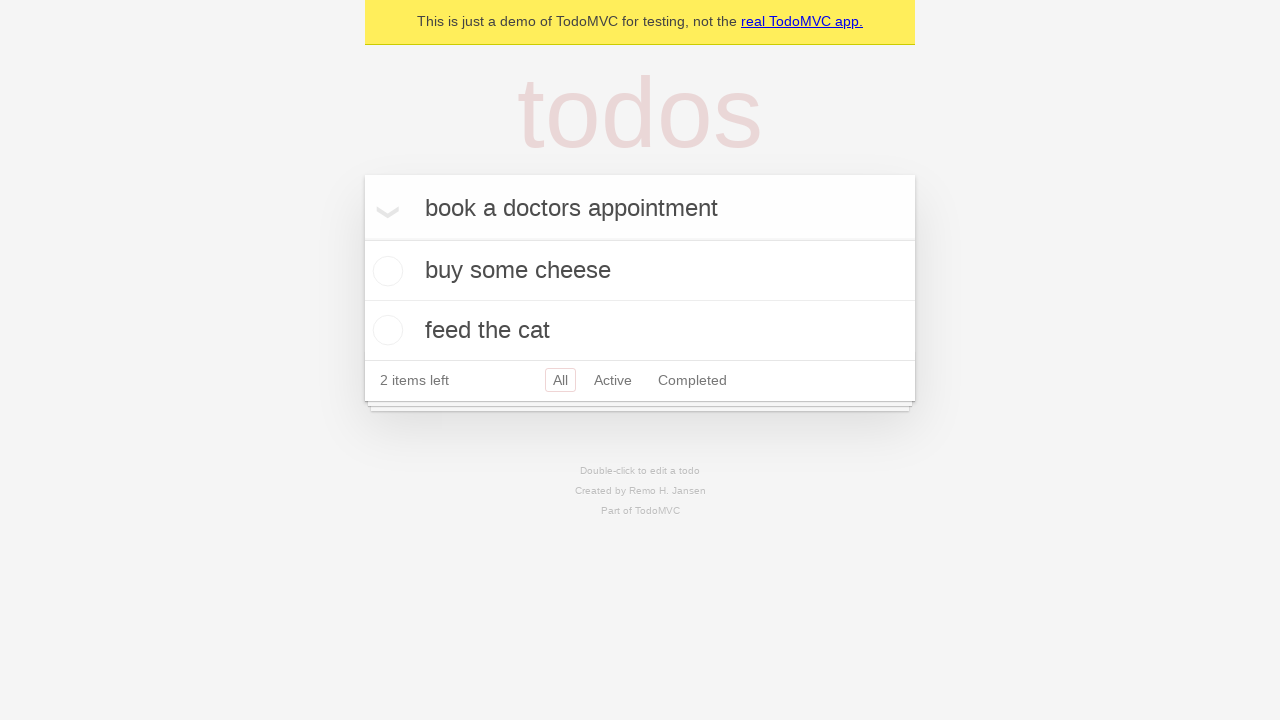

Pressed Enter to add third todo on internal:attr=[placeholder="What needs to be done?"i]
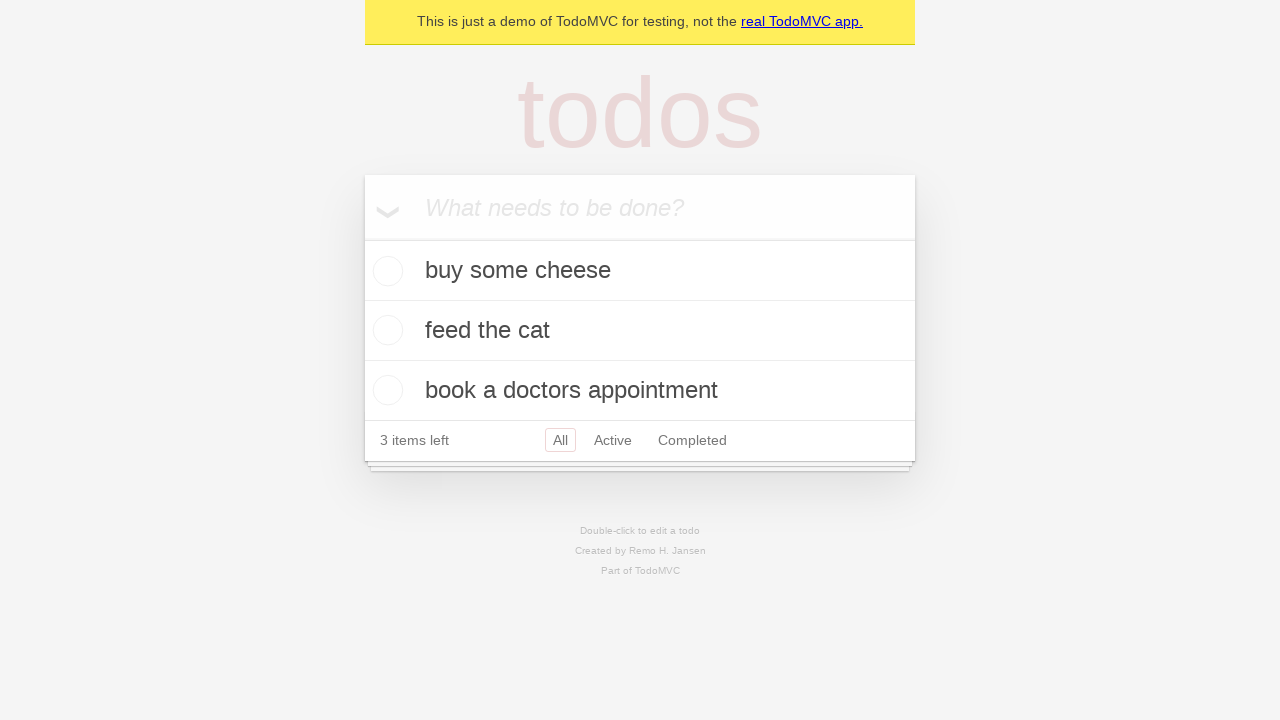

Checked toggle all checkbox to mark all todos as complete at (362, 238) on internal:label="Mark all as complete"i
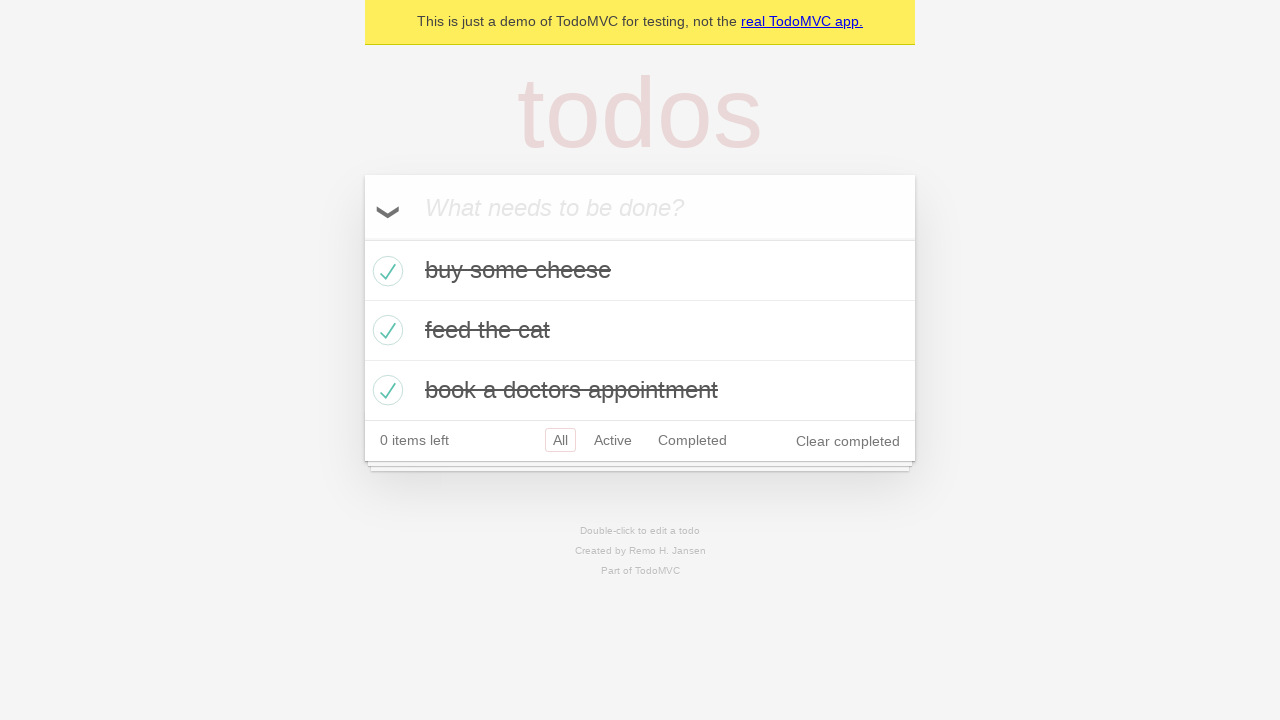

Unchecked toggle all checkbox to clear complete state of all todos at (362, 238) on internal:label="Mark all as complete"i
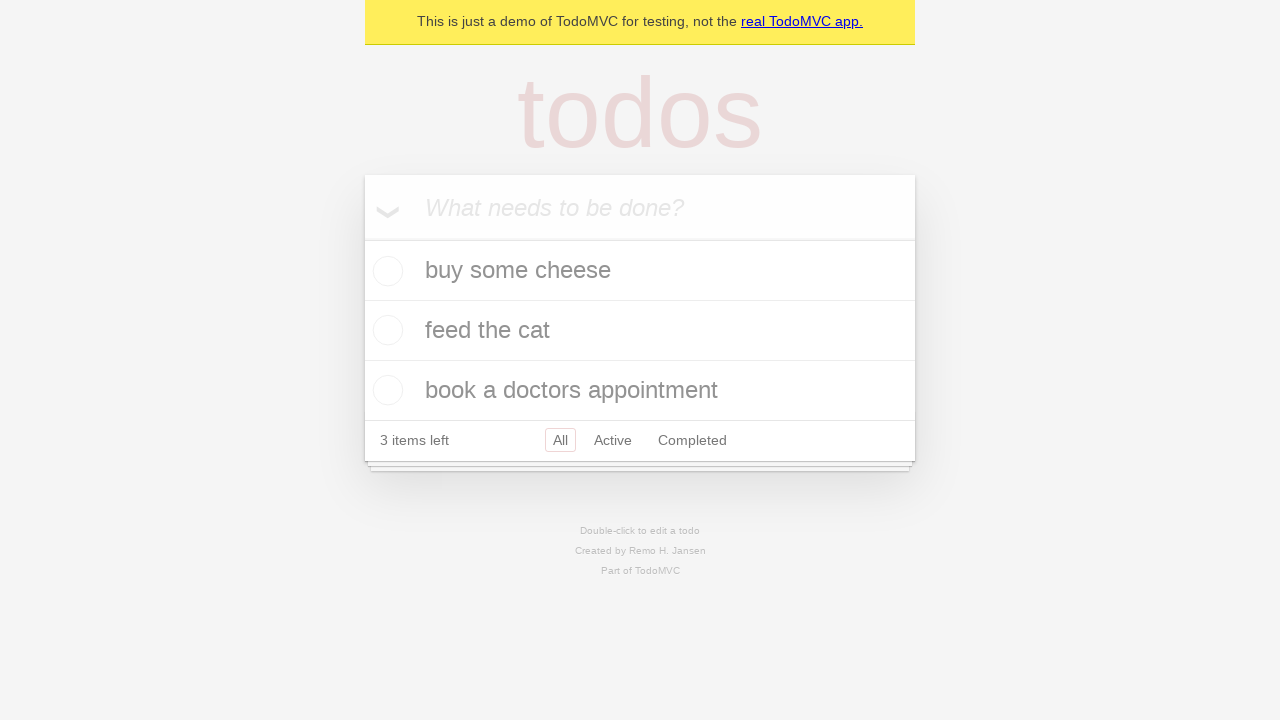

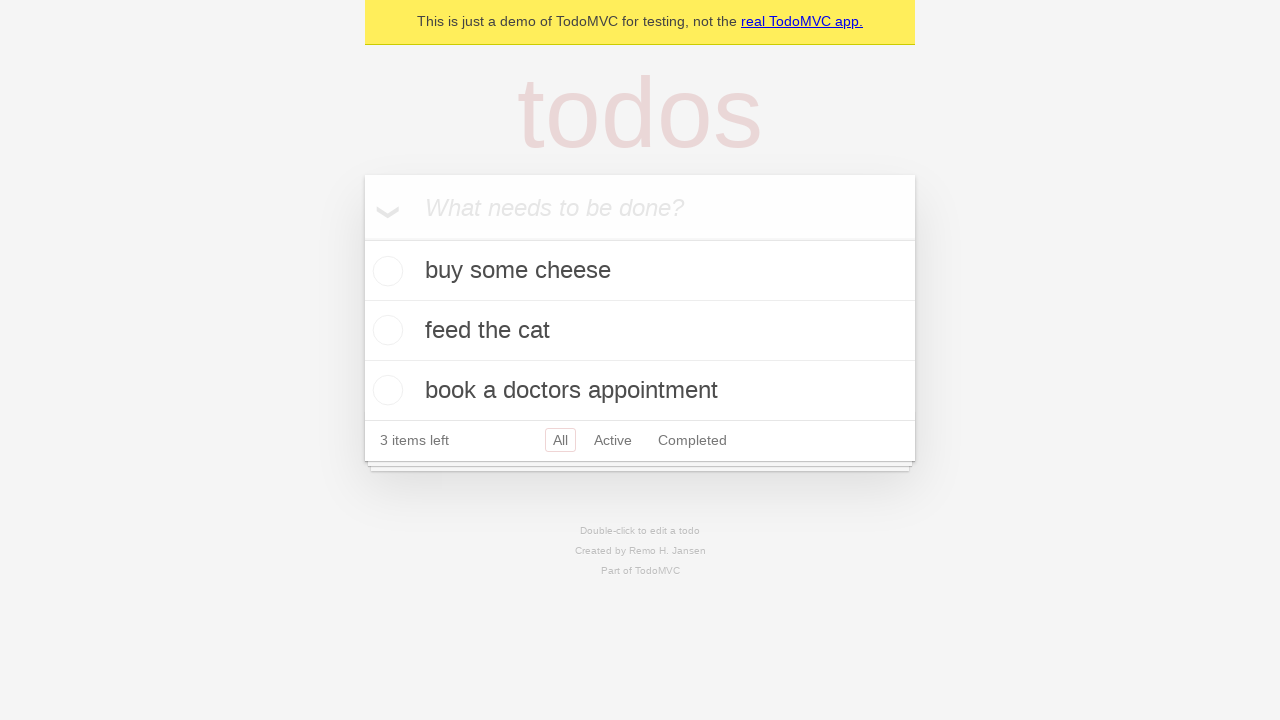